Navigates to the Selenium downloads page and takes a screenshot of the page

Starting URL: https://www.selenium.dev/downloads/

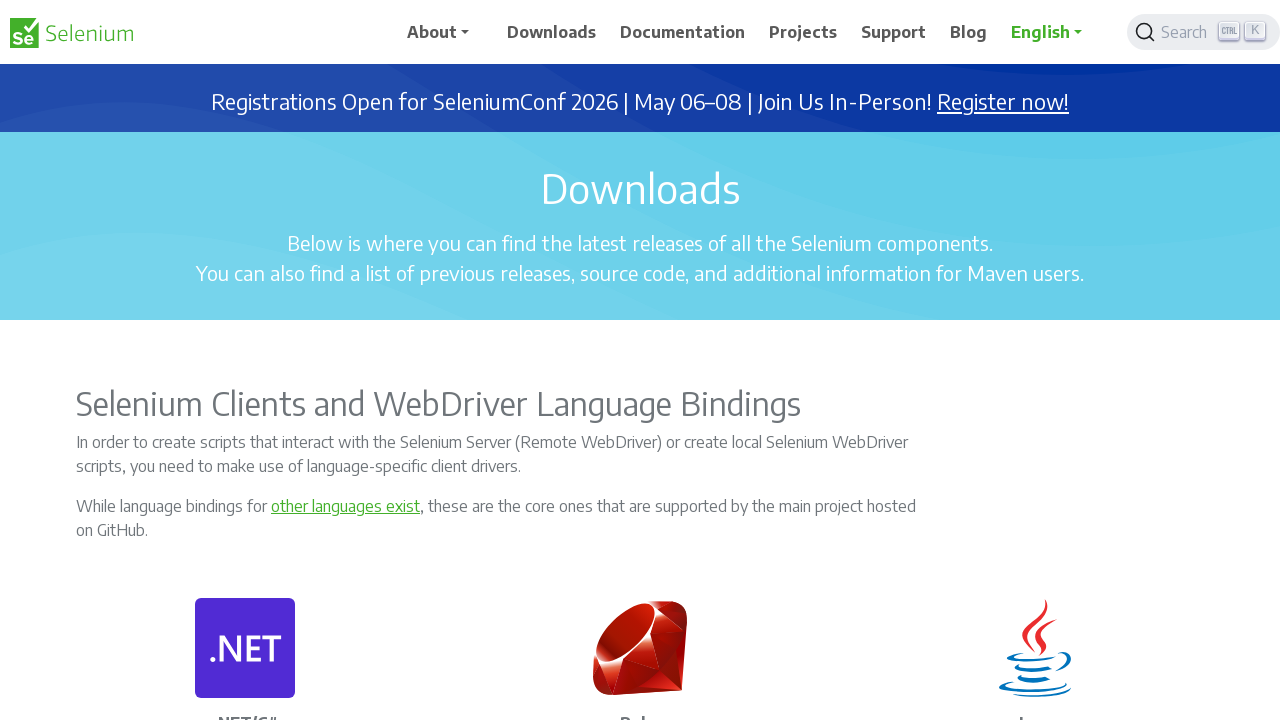

Waited for page to load with networkidle state
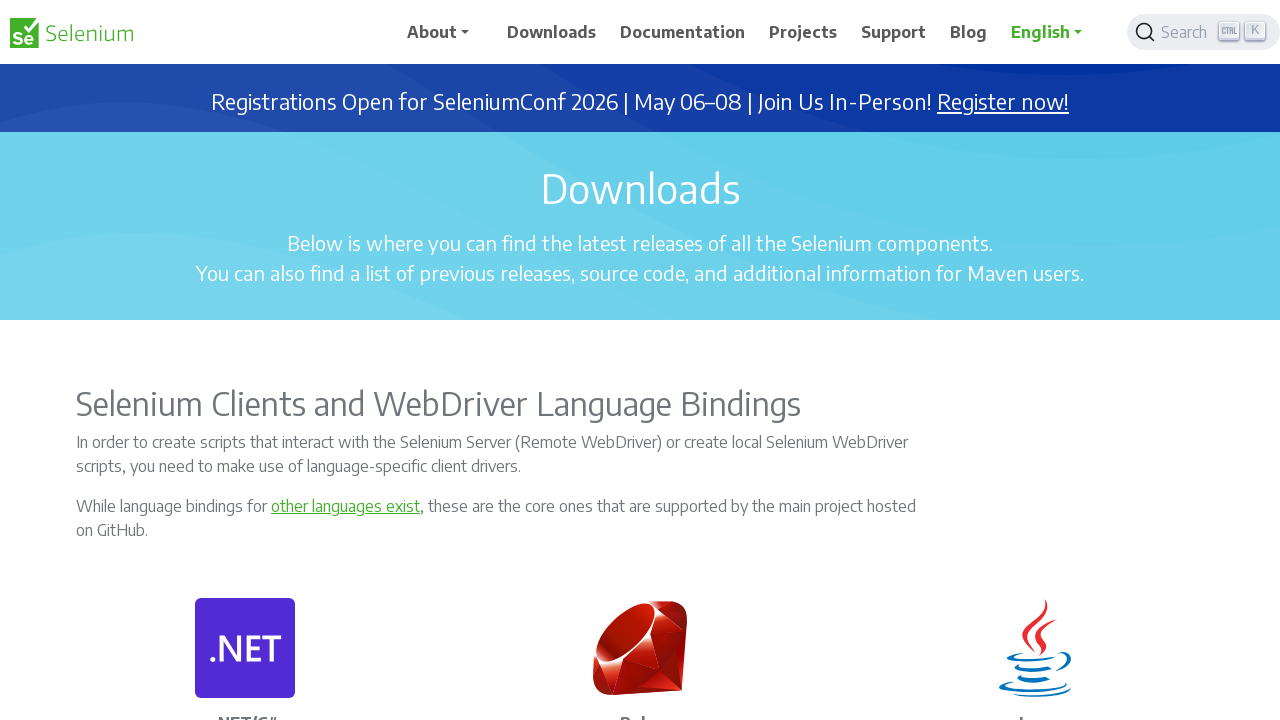

Took screenshot of Selenium downloads page
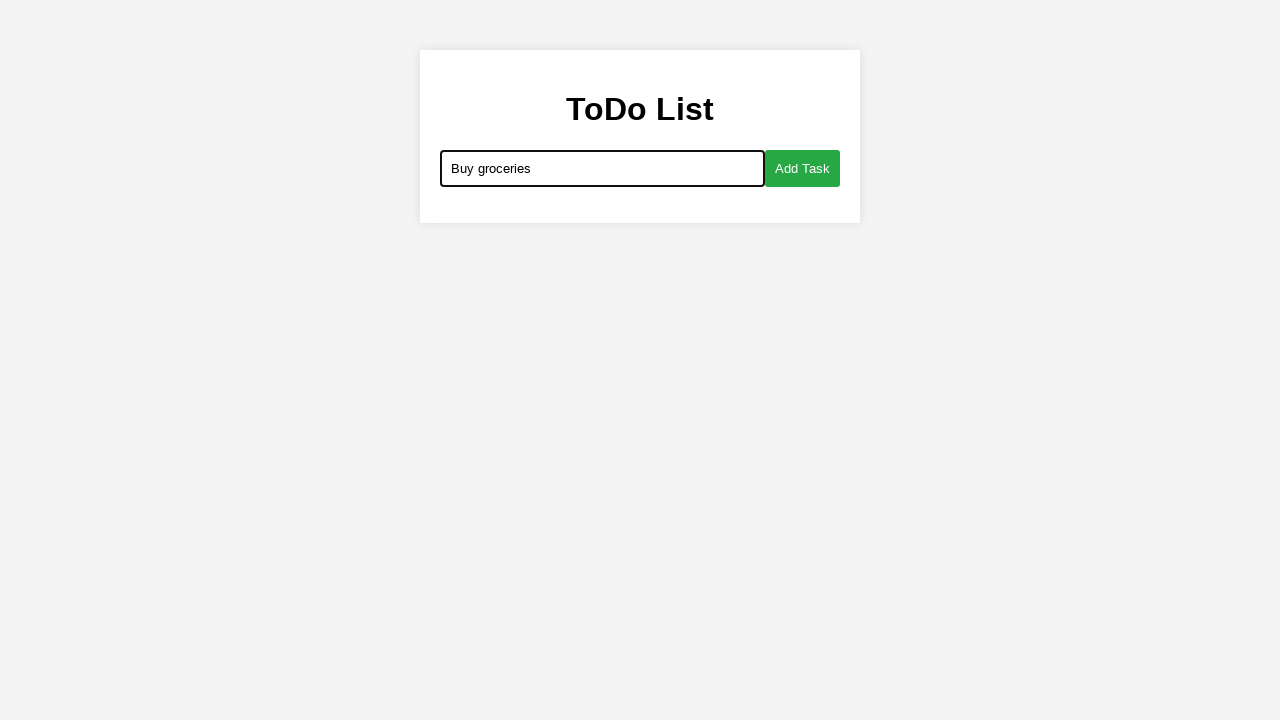

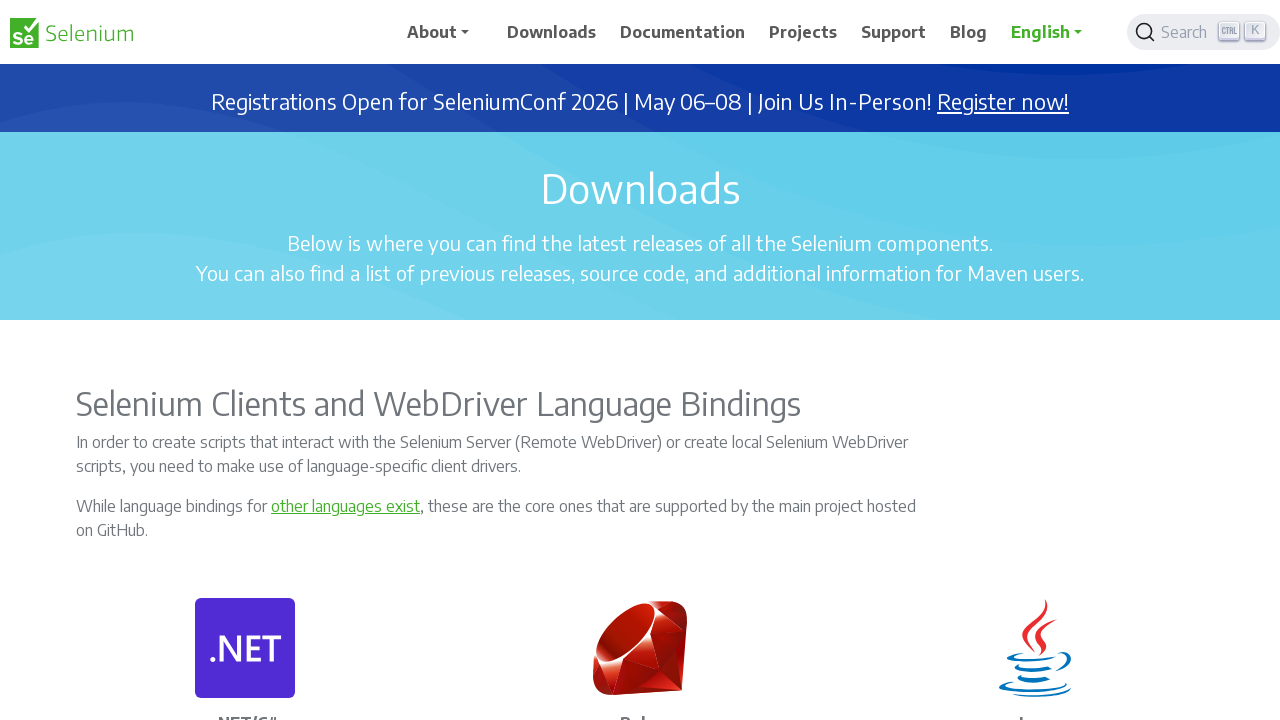